Tests navigation to admin page when not logged in, expecting redirect to not-found page

Starting URL: https://elearning-app-rm1o.vercel.app/admin/quanlynguoidung

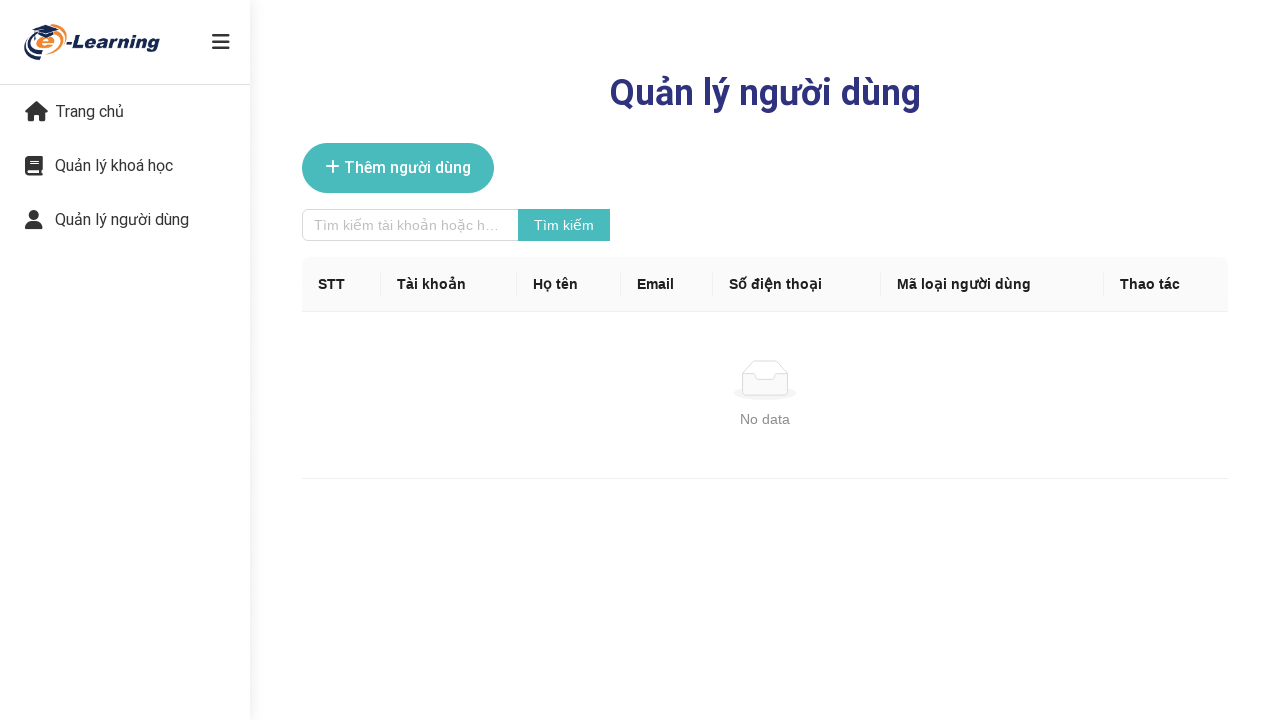

Waited 2 seconds for redirect to complete
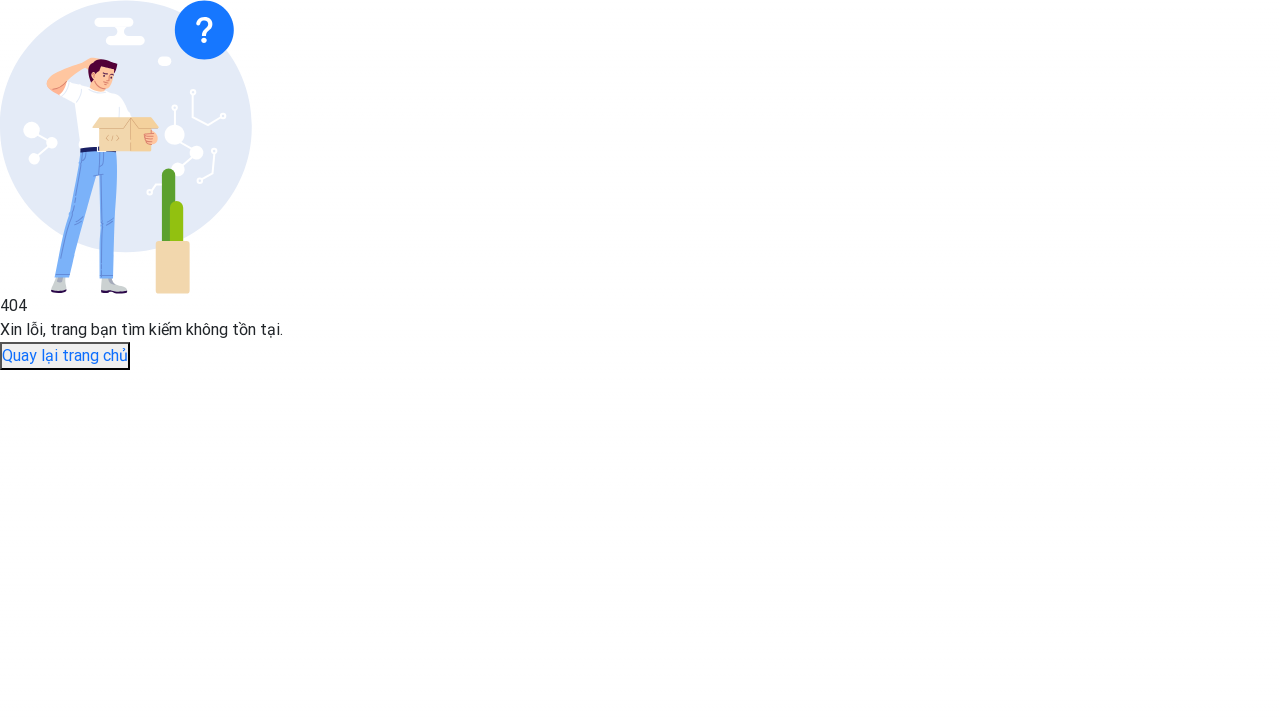

Verified redirect to not-found page - assertion passed
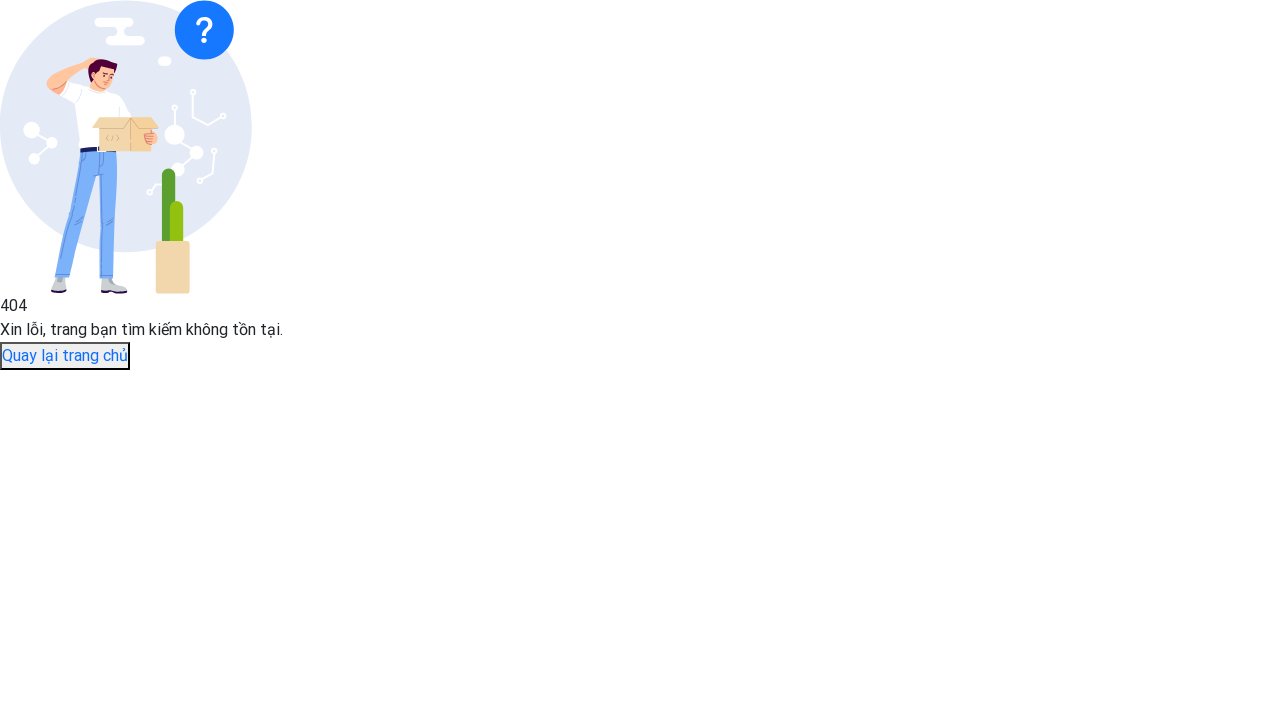

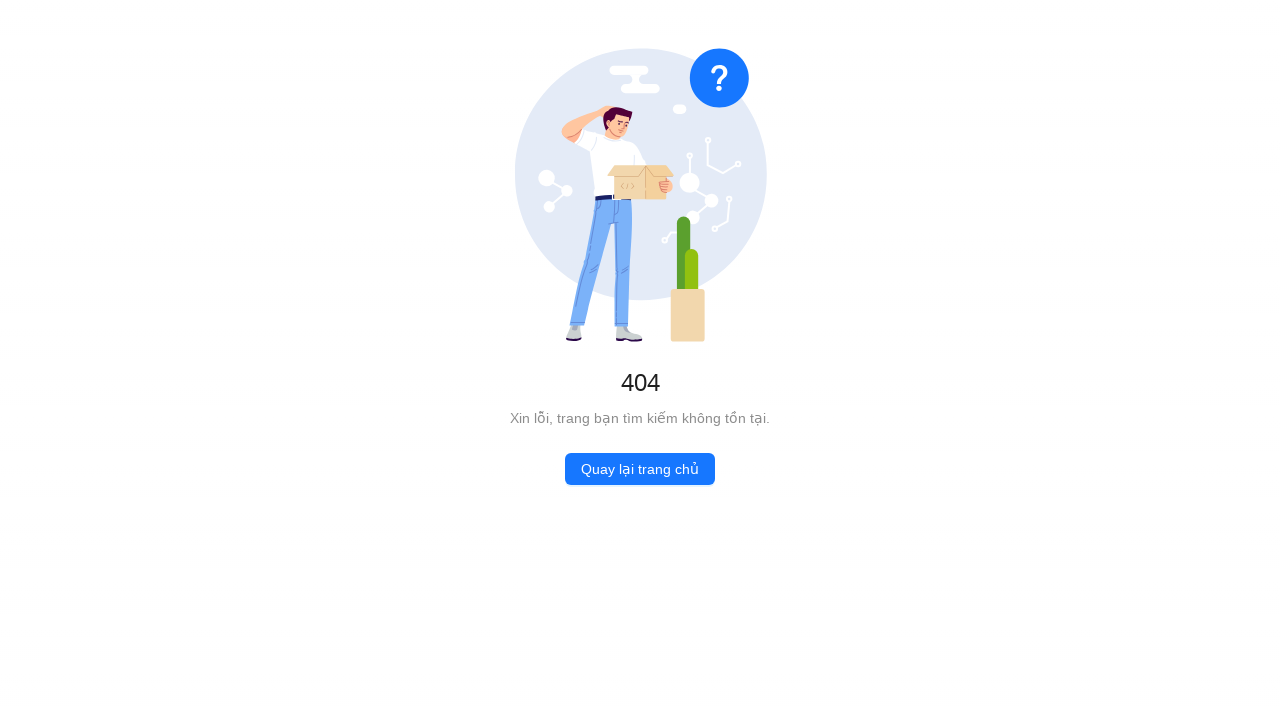